Tests a practice form by filling text fields (First Name, Last Name, Email), selecting a gender radio button, choosing a state from a dropdown, and entering a date of birth. The file upload portion is omitted as it requires local files.

Starting URL: http://app.cloudqa.io/home/AutomationPracticeForm

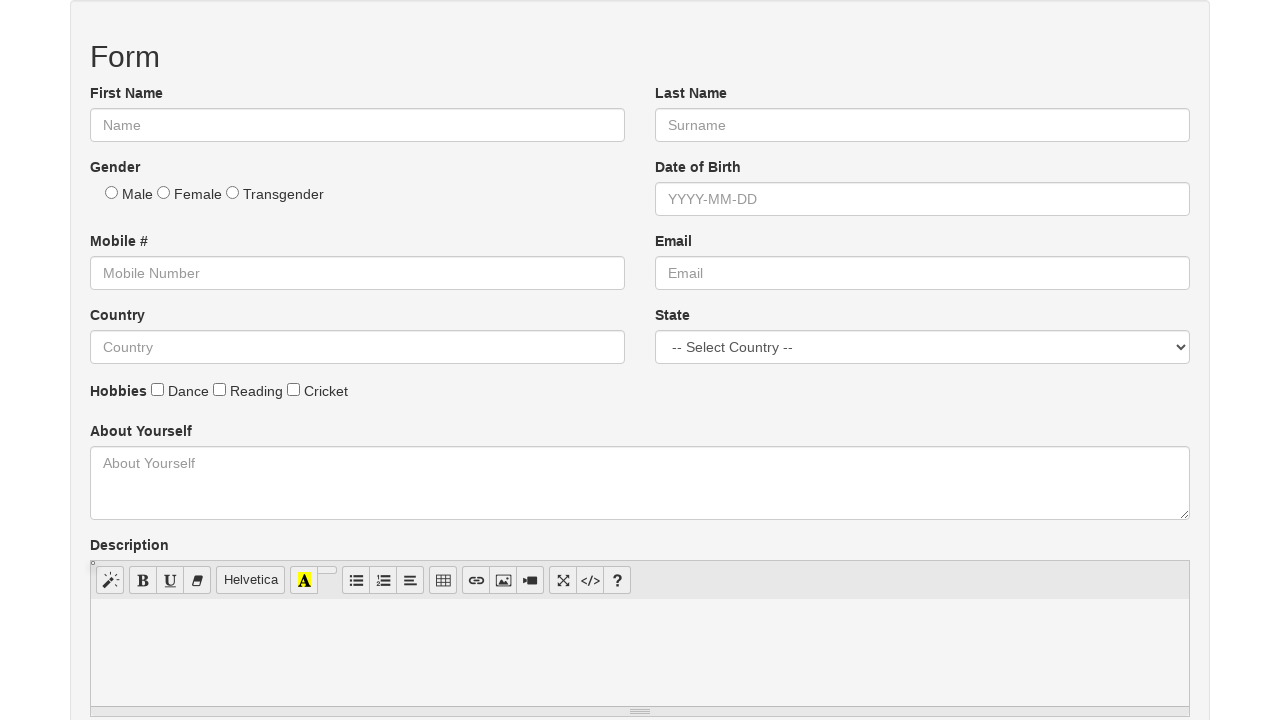

Waited for form page to load
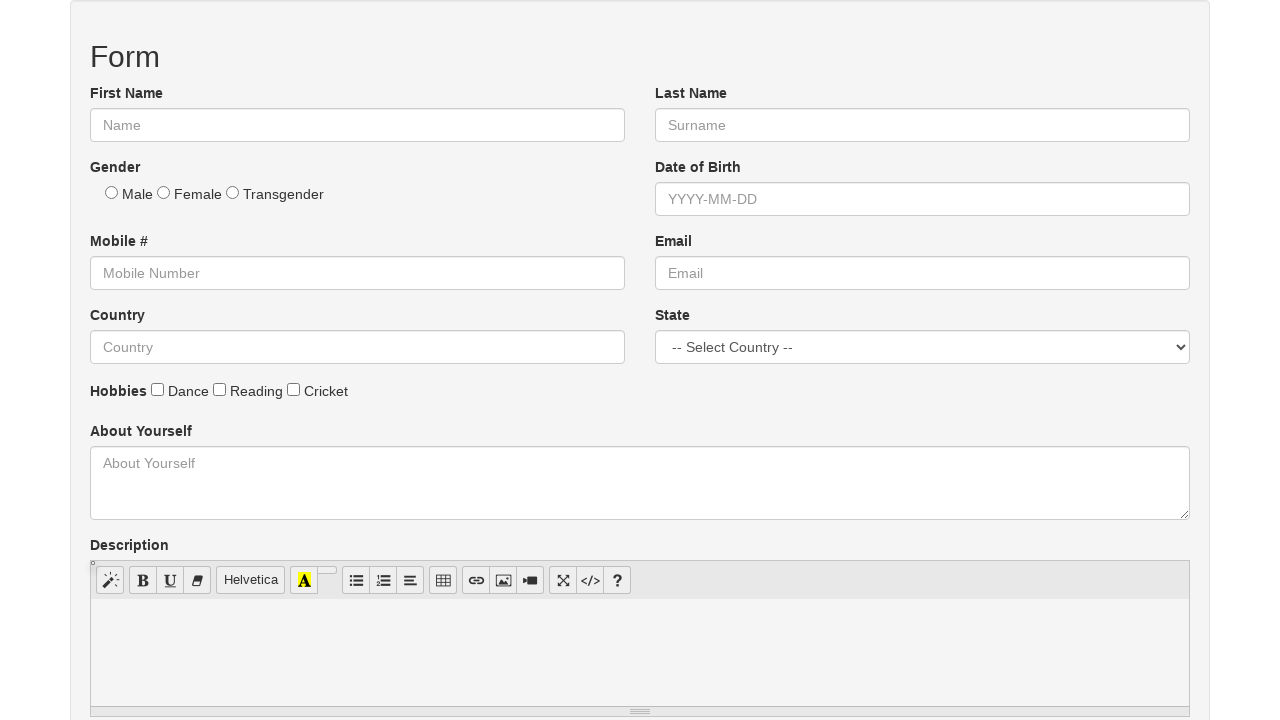

Located First Name label
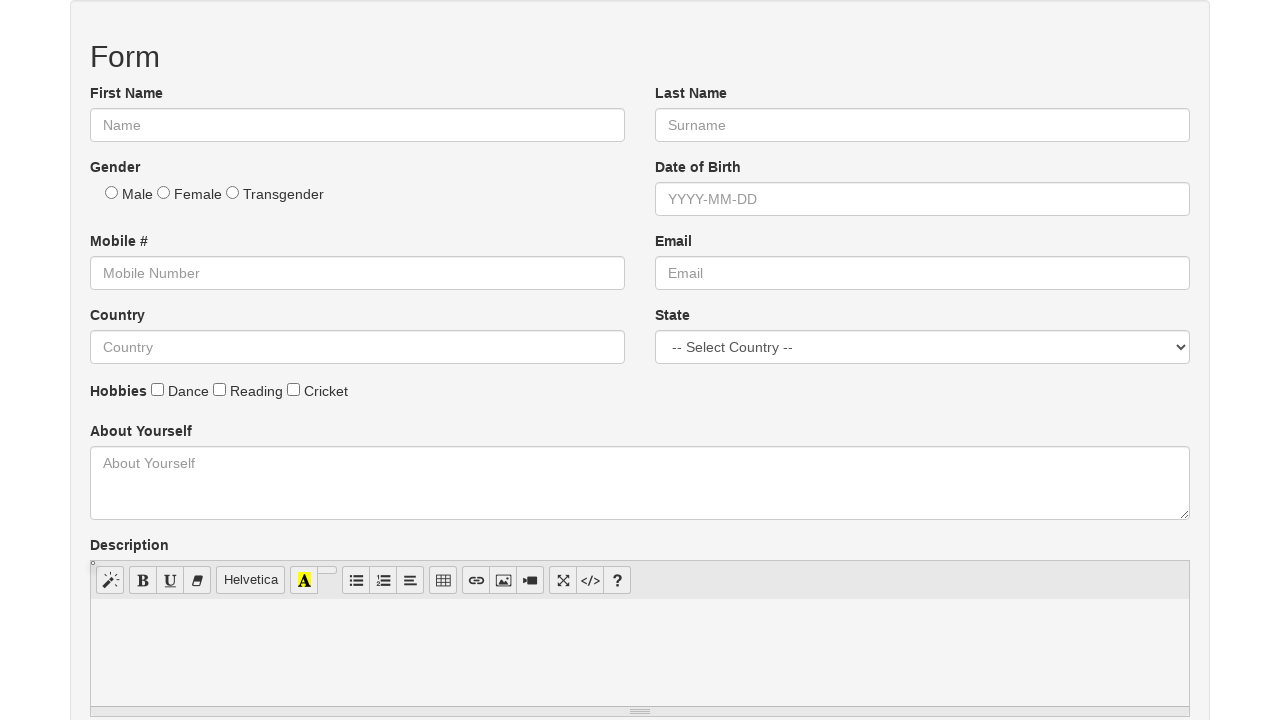

Retrieved First Name field ID
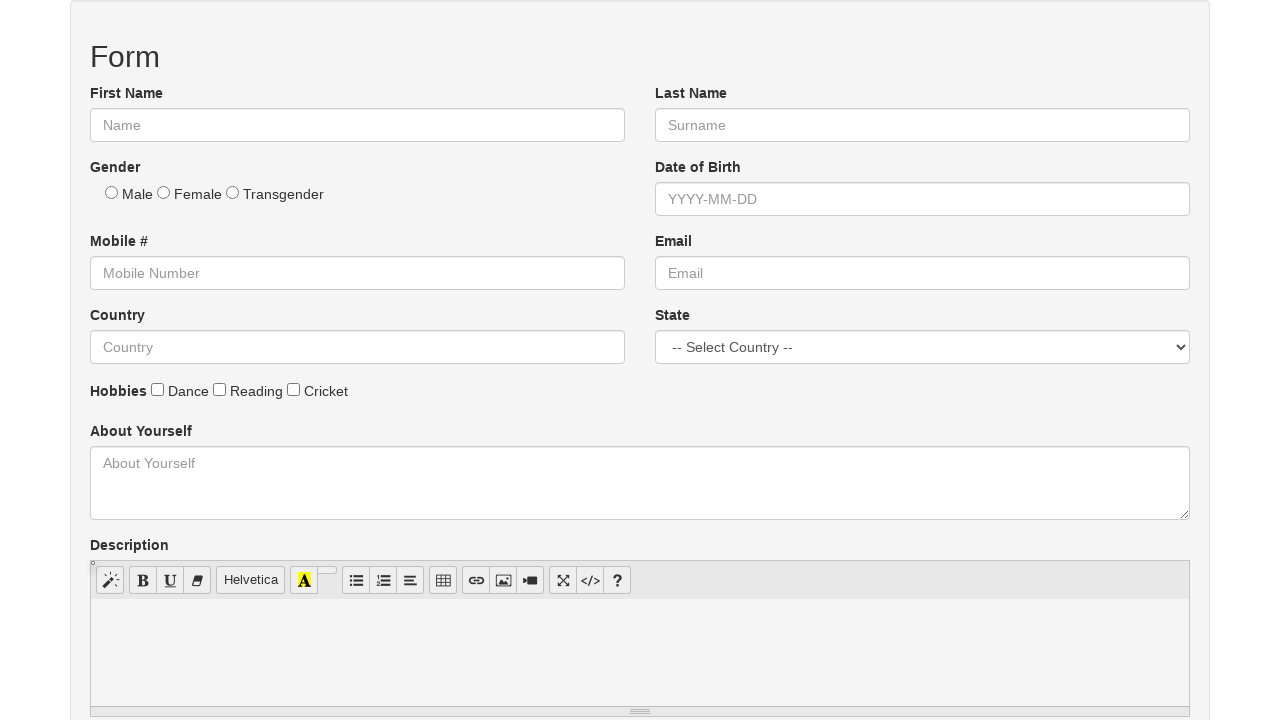

Filled First Name field with 'Kartik' on #fname
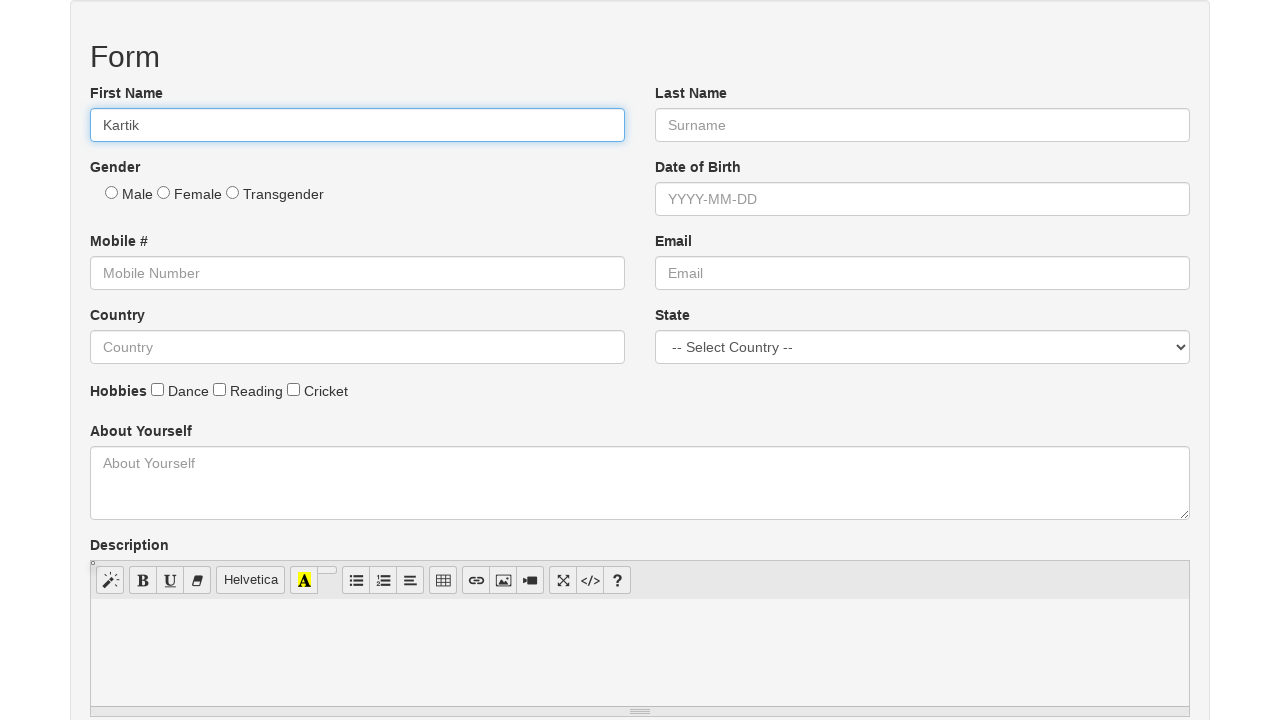

Located Last Name label
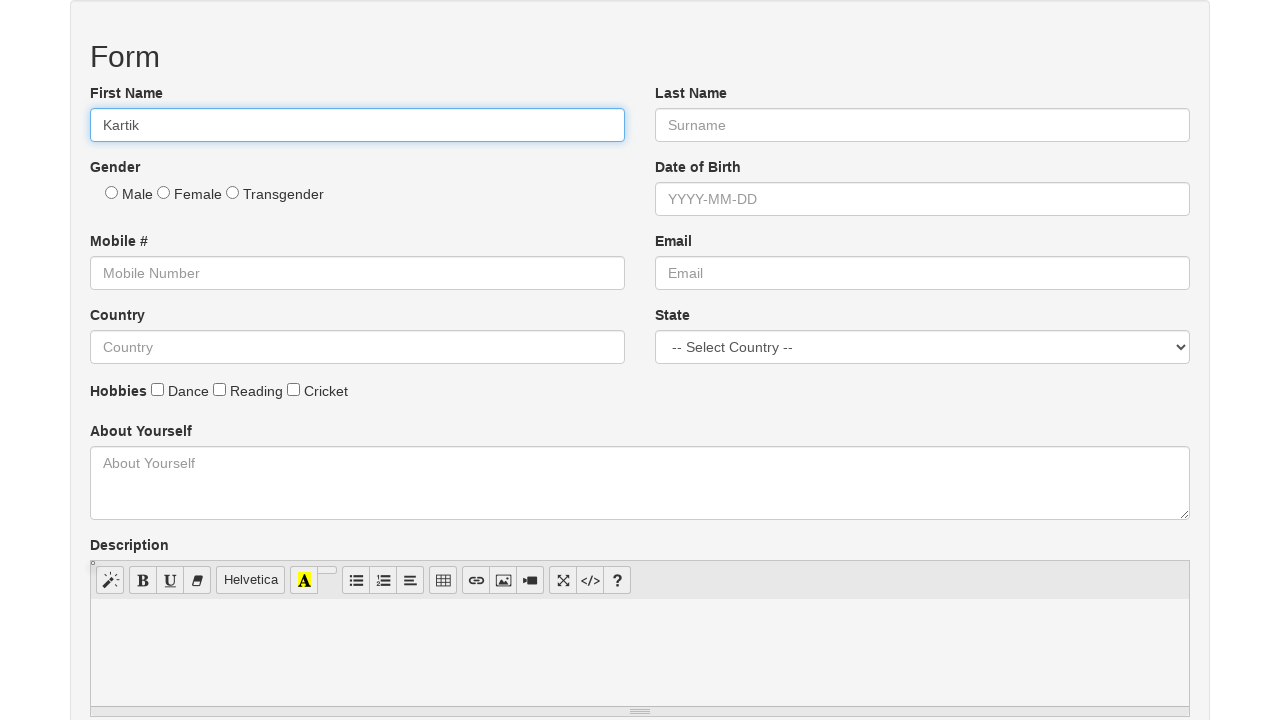

Retrieved Last Name field ID
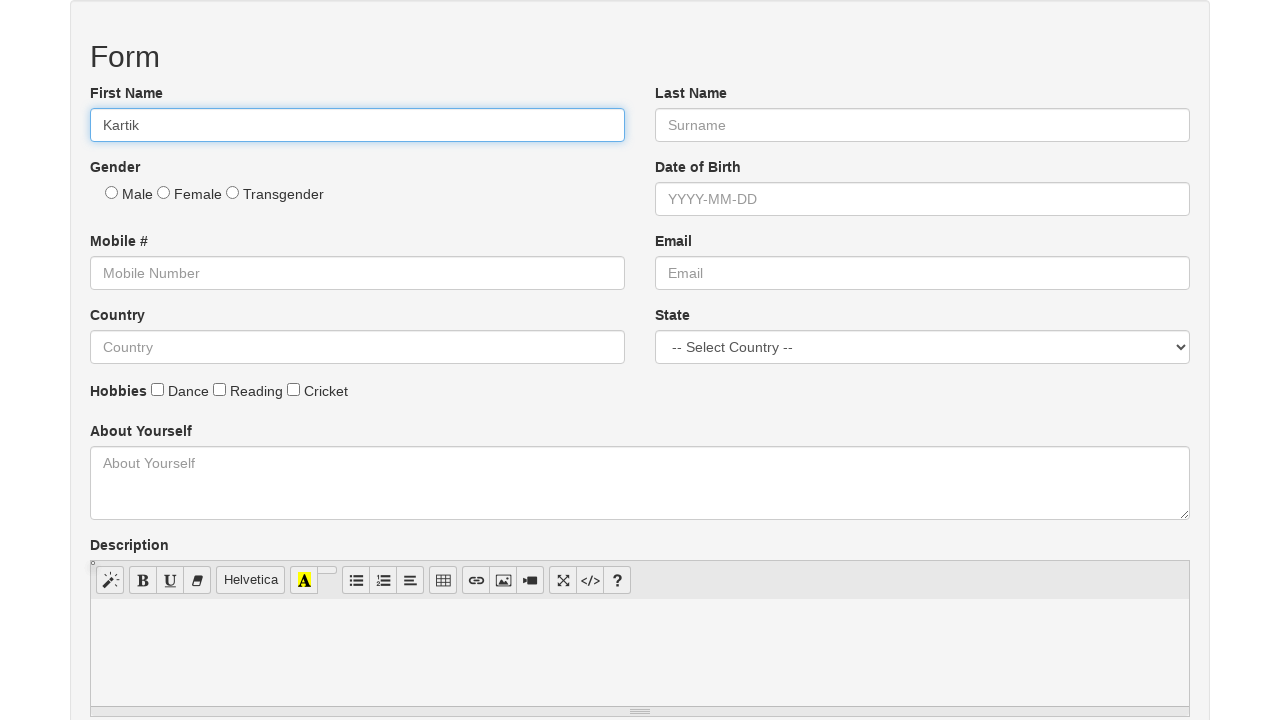

Filled Last Name field with 'Dwivedi' on #lname
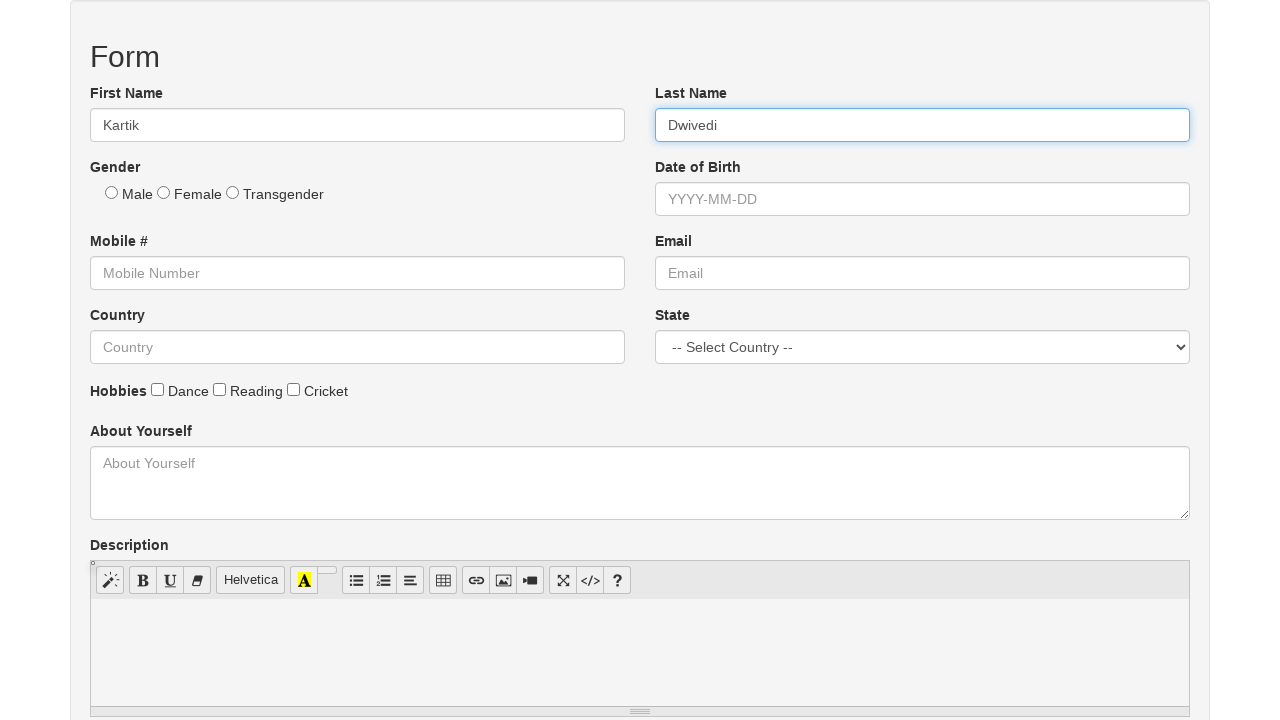

Located Email label
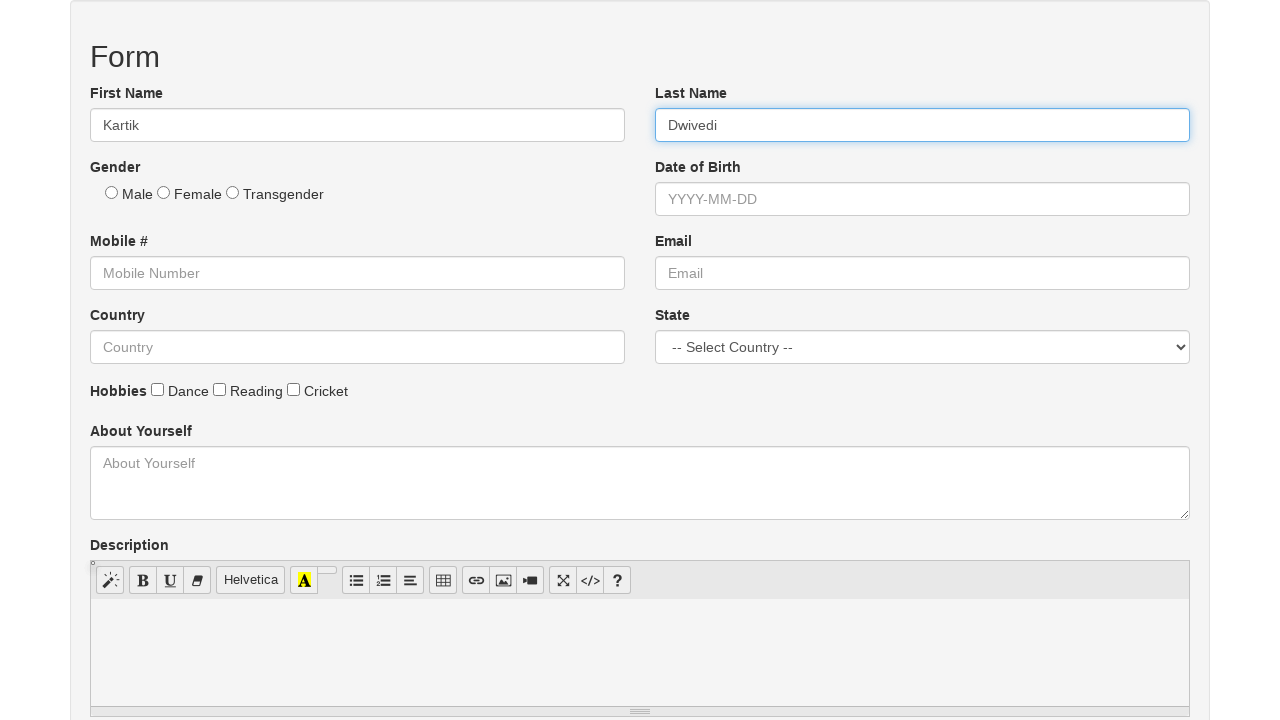

Retrieved Email field ID
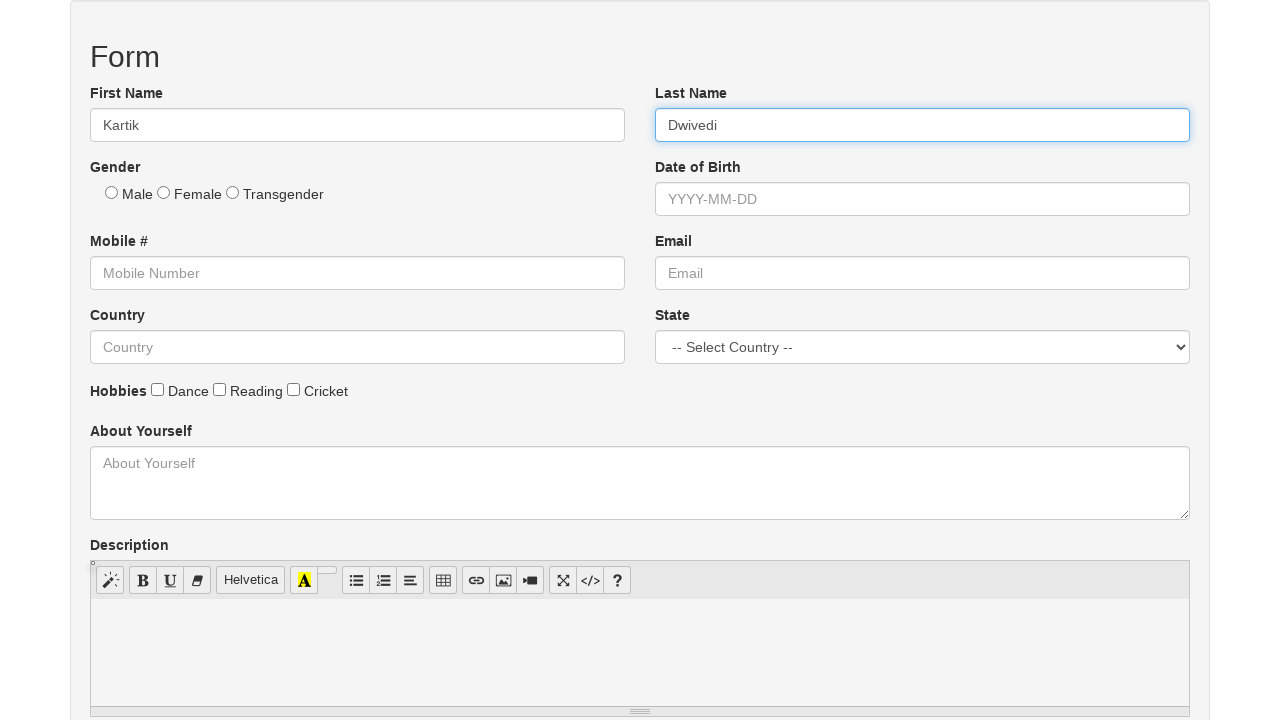

Filled Email field with 'testuser7842@example.com' on #email
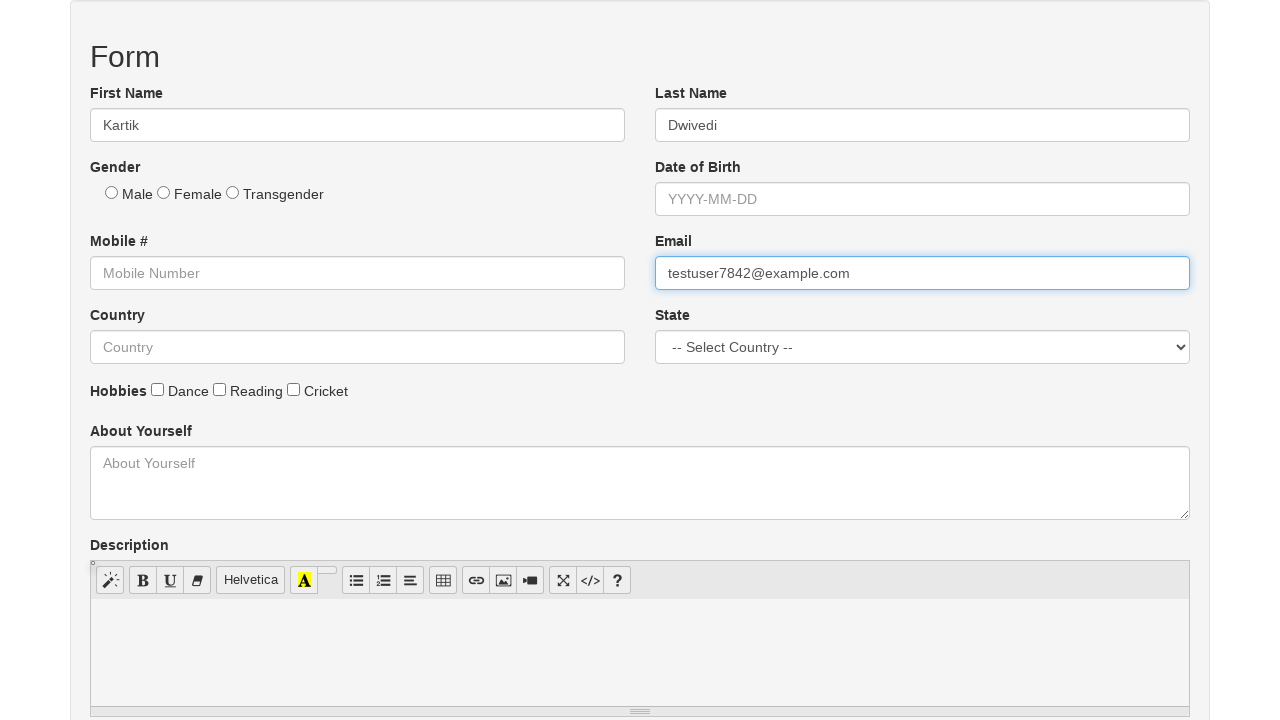

Selected Male gender radio button at (112, 192) on input[type='radio'][value='Male']
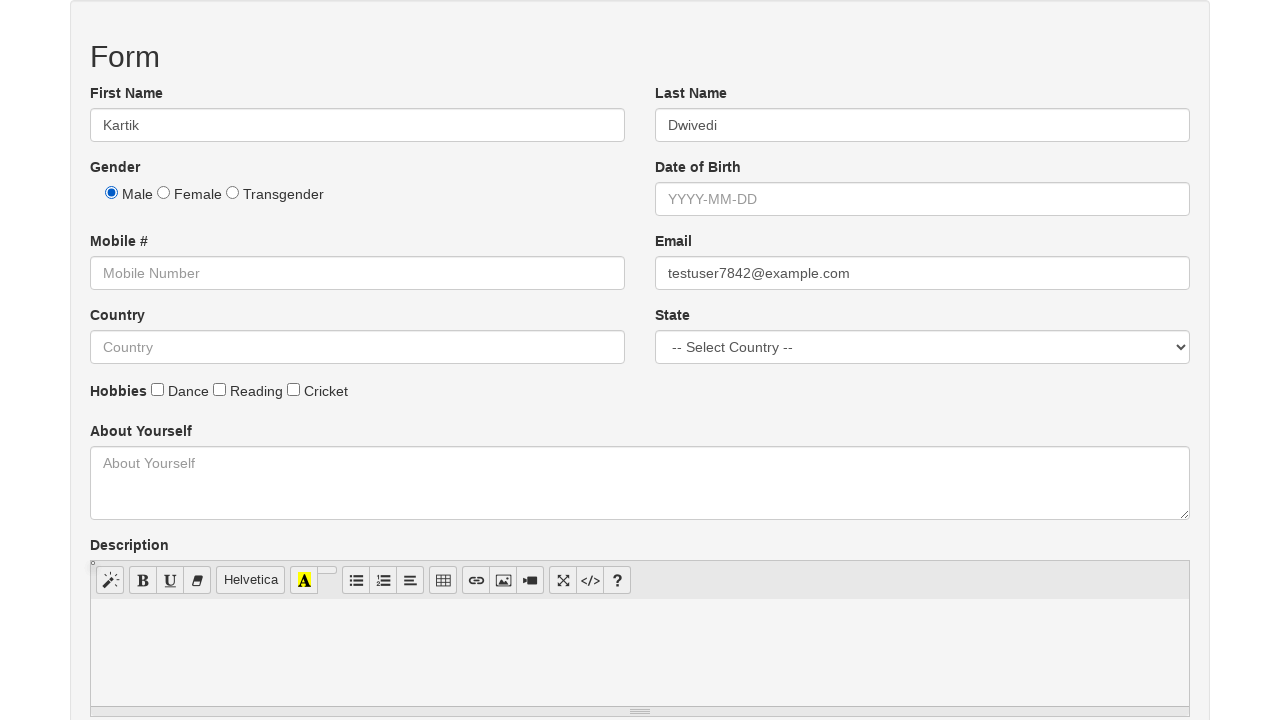

Located State label
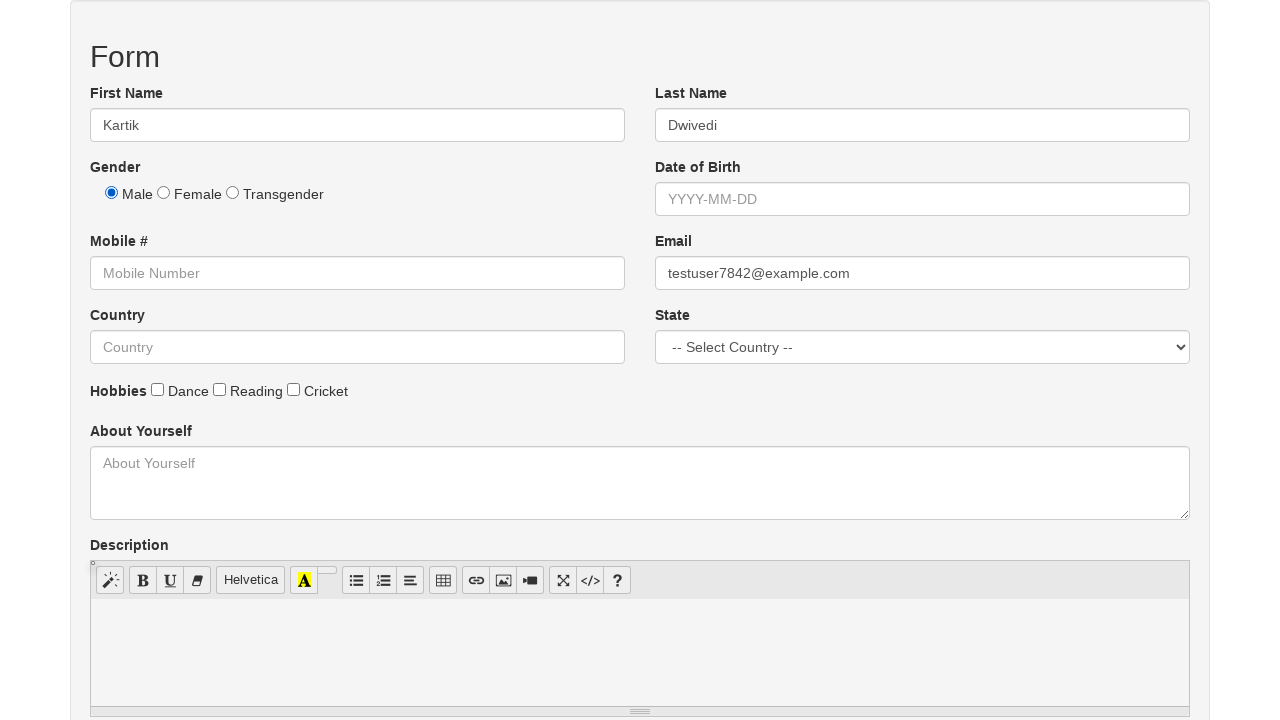

Retrieved State dropdown field ID
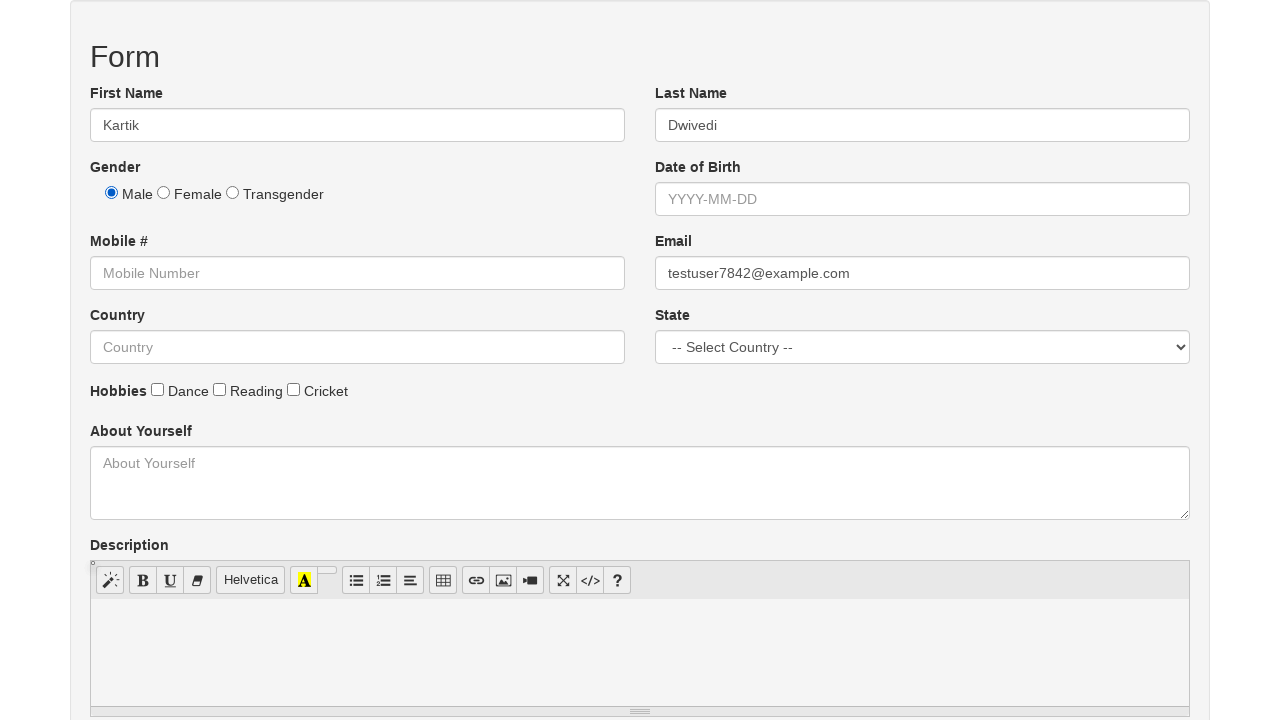

Selected 'India' from State dropdown on #state
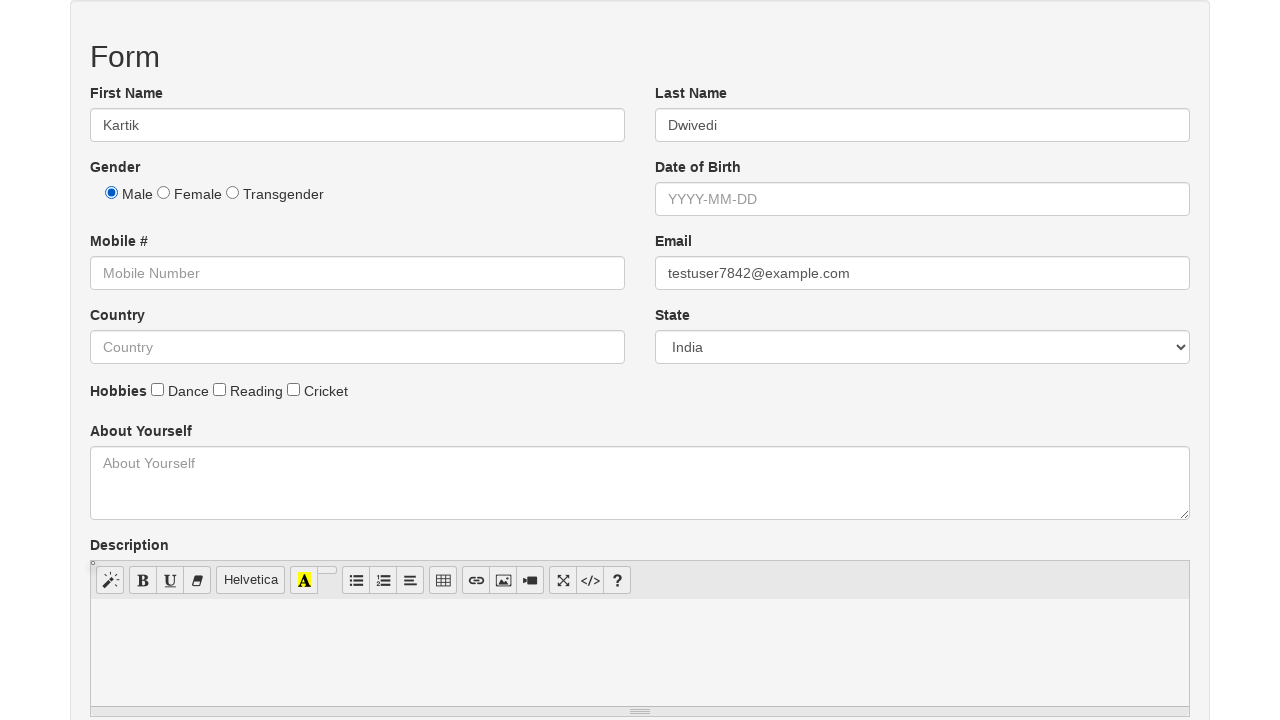

Located Date of Birth label
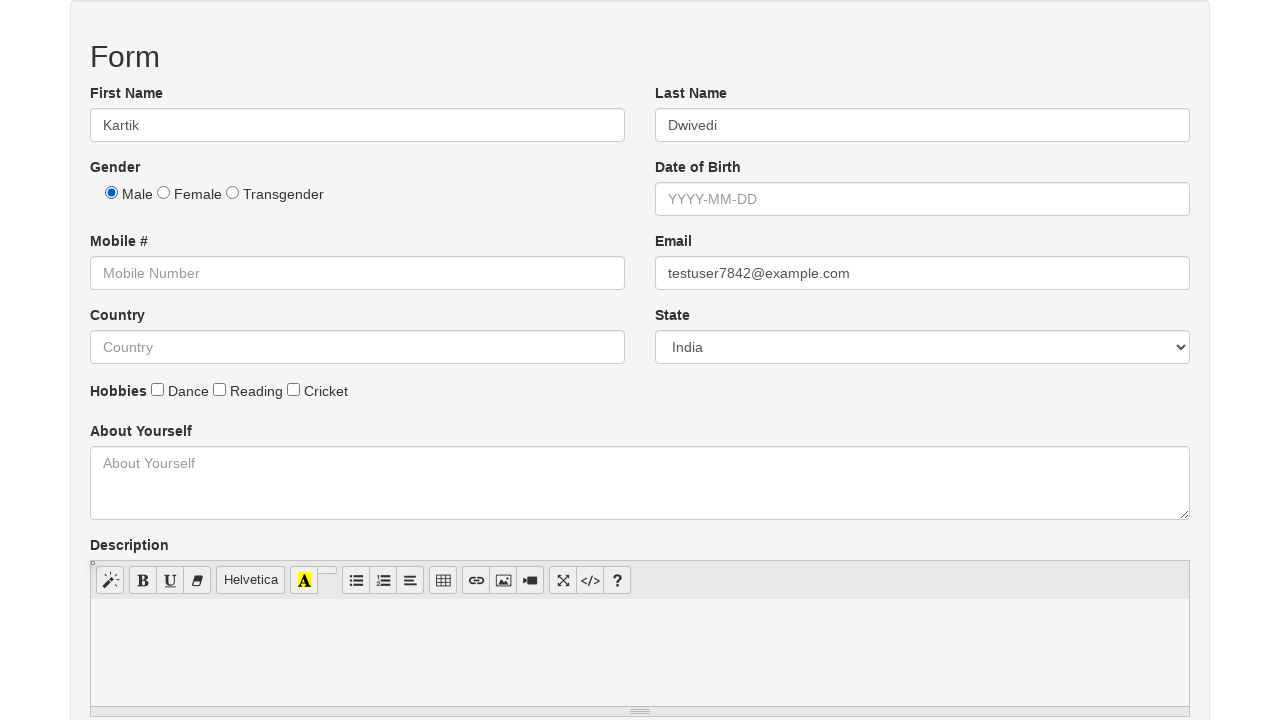

Retrieved Date of Birth field ID
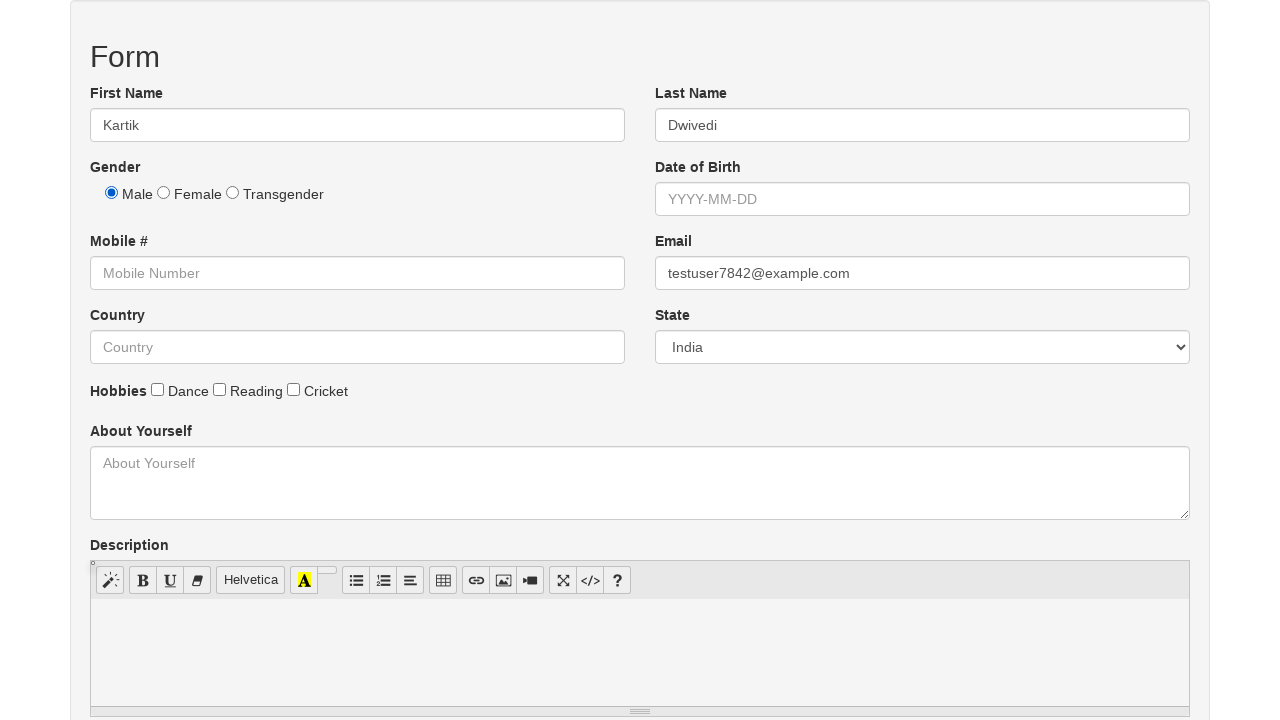

Filled Date of Birth field with '2002-05-26' on #dob
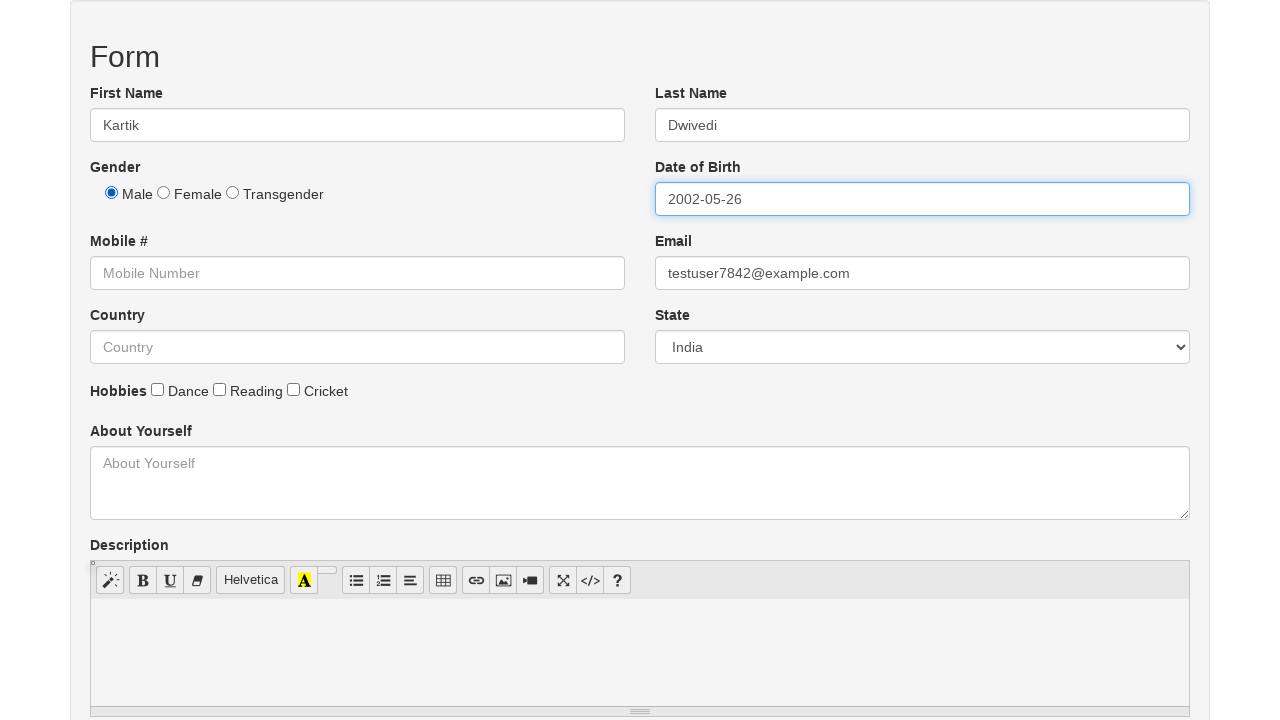

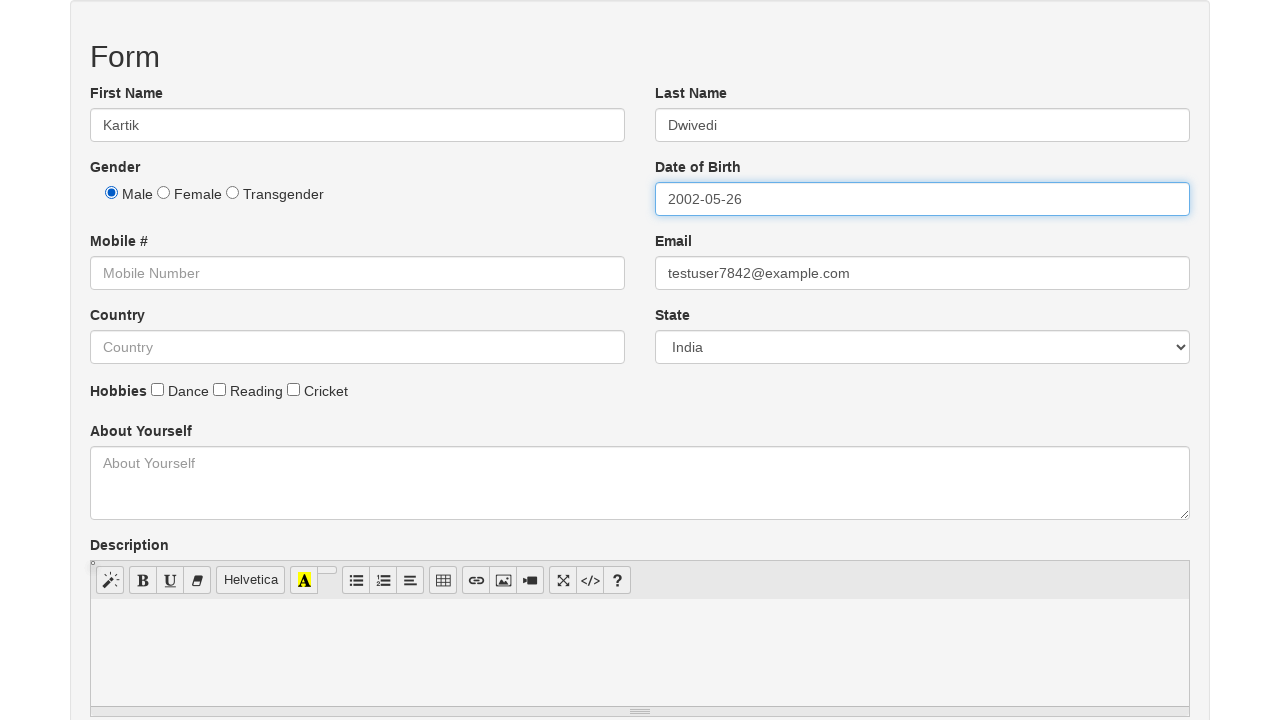